Tests the AngularJS documentation search functionality by searching for Bootstrap and navigating to its guide page

Starting URL: https://docs.angularjs.org/guide

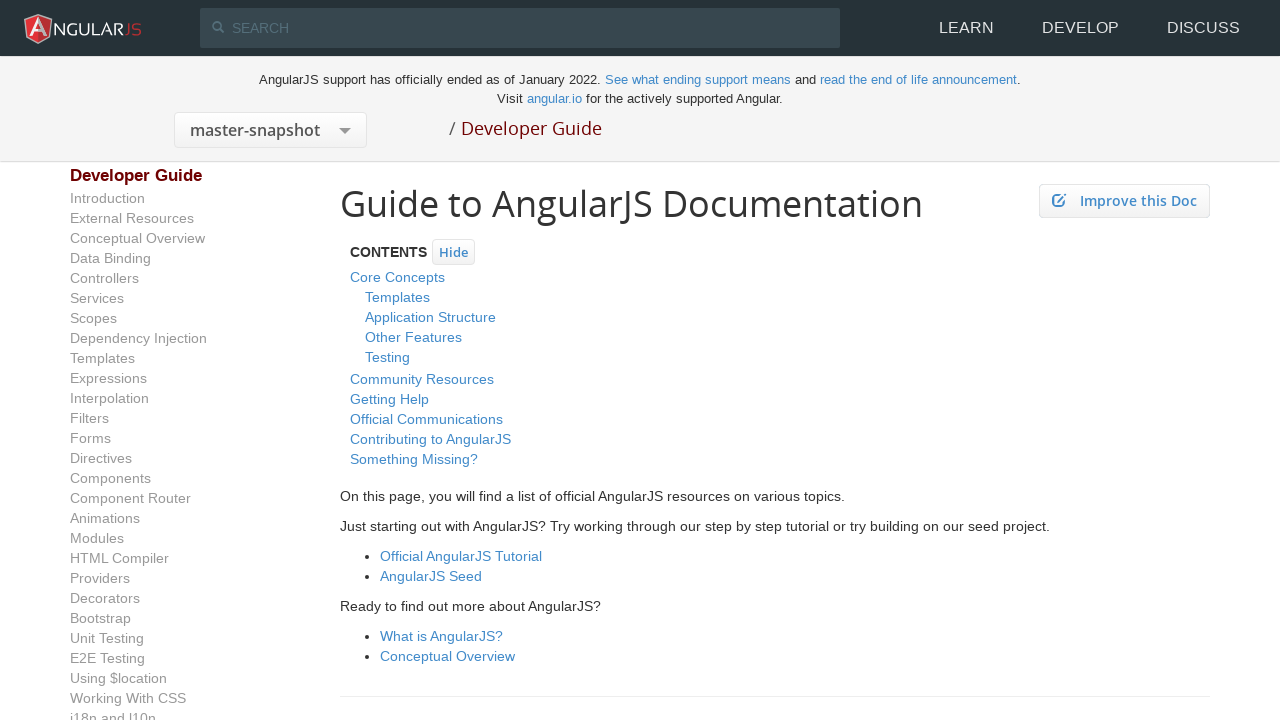

Filled search field with 'Bootstrap' on input[name='as_q']
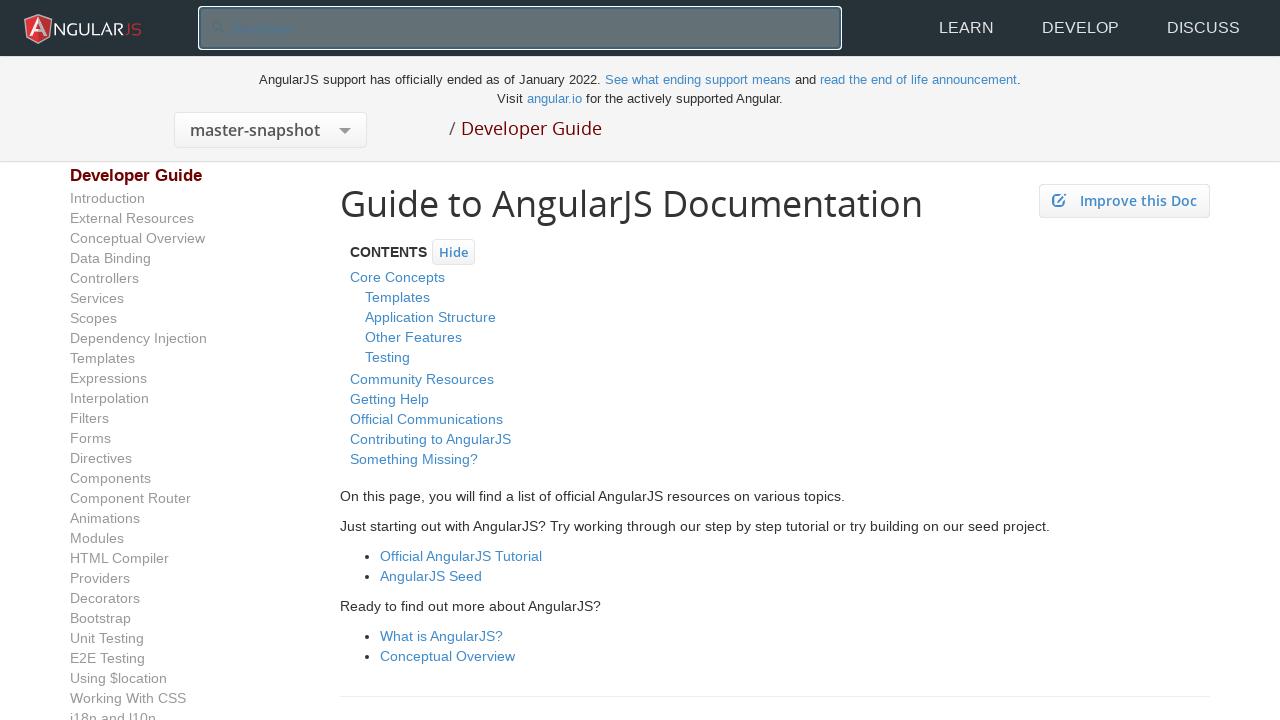

Clicked Bootstrap link in search results at (100, 618) on a:has-text('Bootstrap')
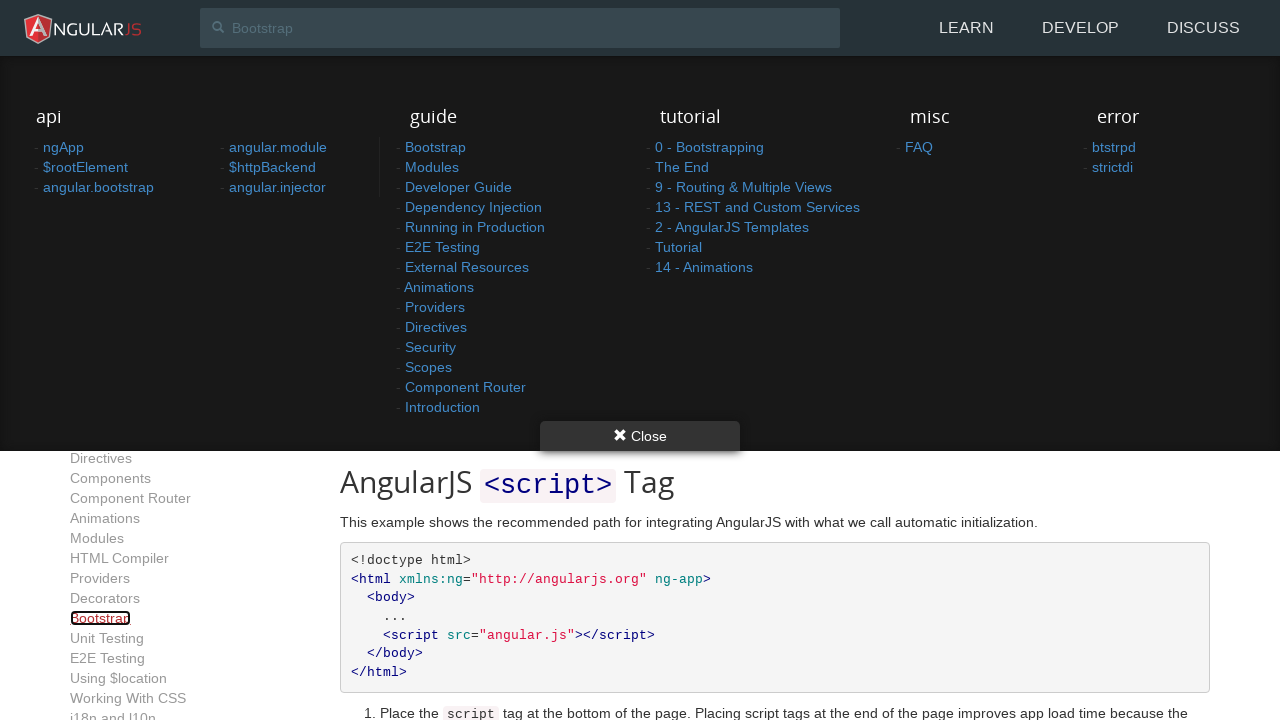

Loading indicator disappeared
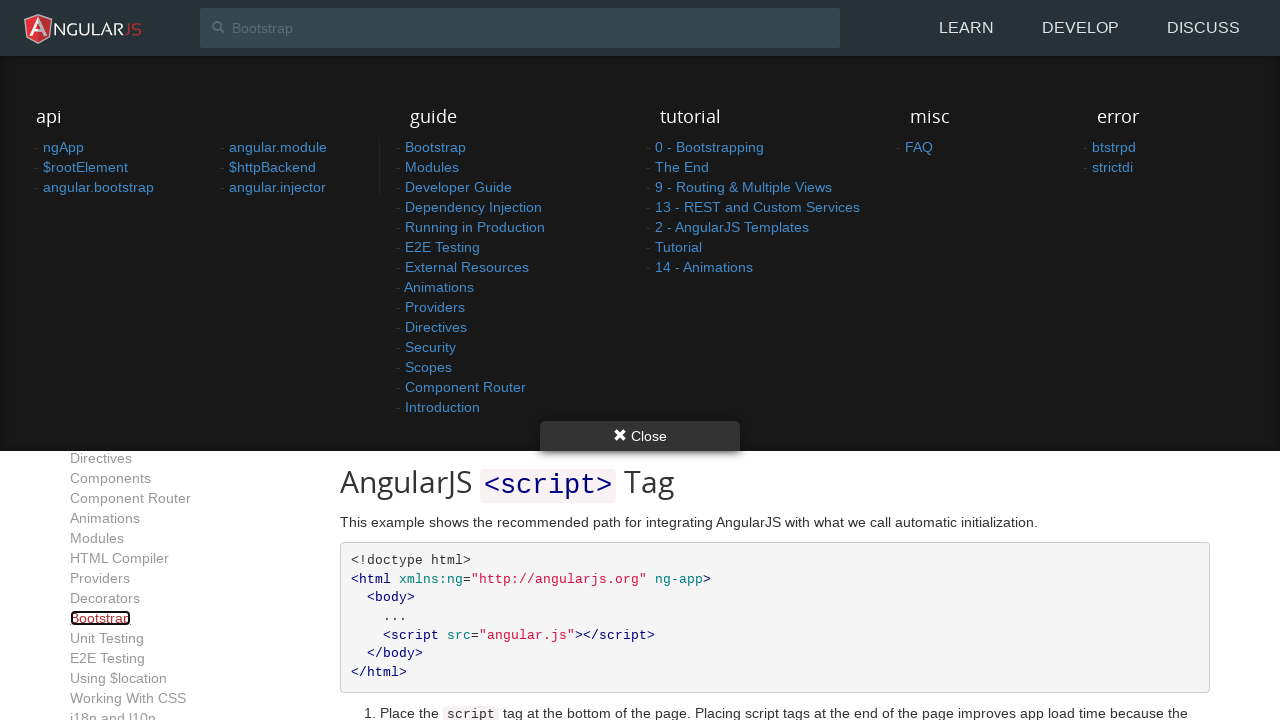

Bootstrap guide page loaded with heading visible
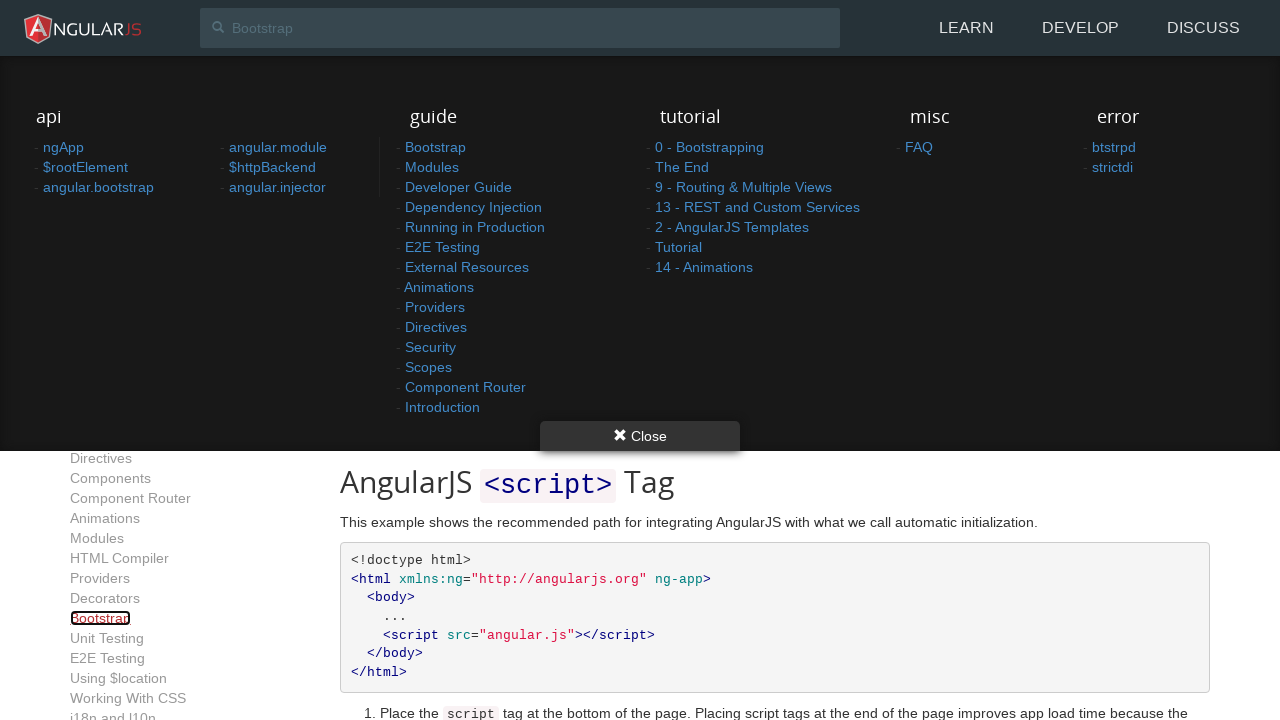

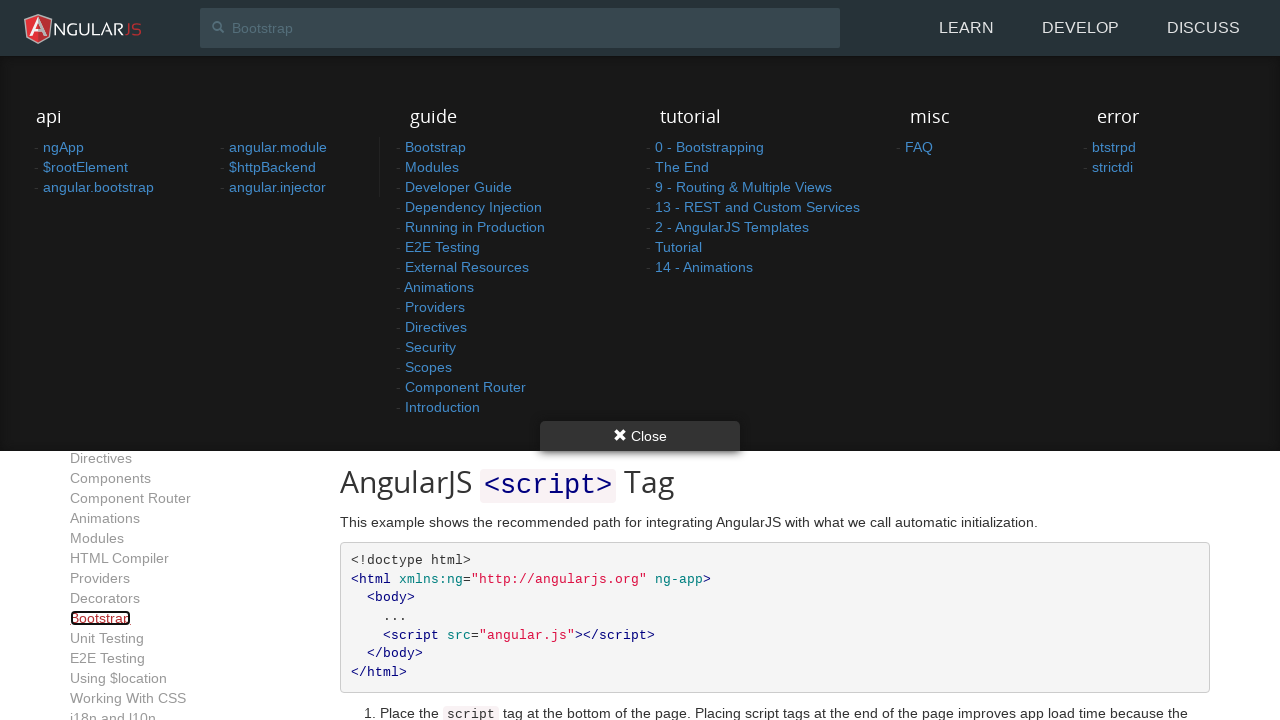